Tests Shadow DOM interaction by locating an element inside a shadow root and typing text into a search input field on a PWA books demo application.

Starting URL: https://books-pwakit.appspot.com/

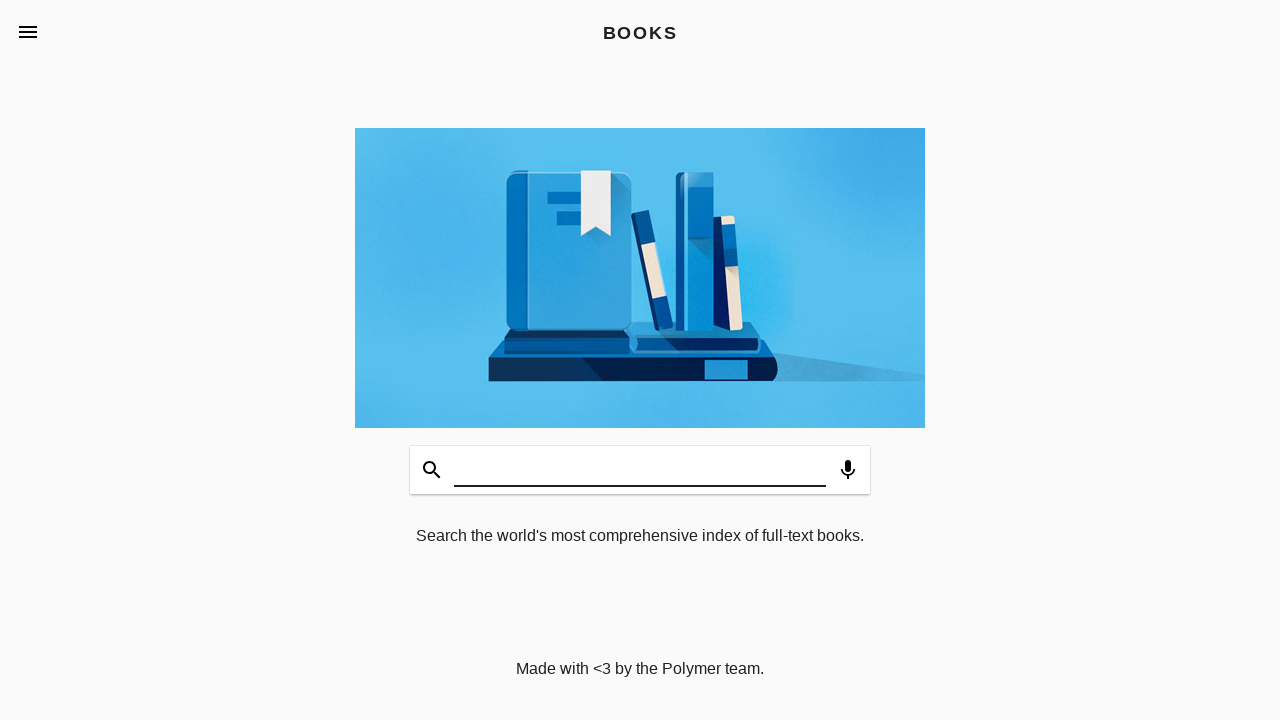

Waited for book-app element with apptitle='BOOKS' to be present
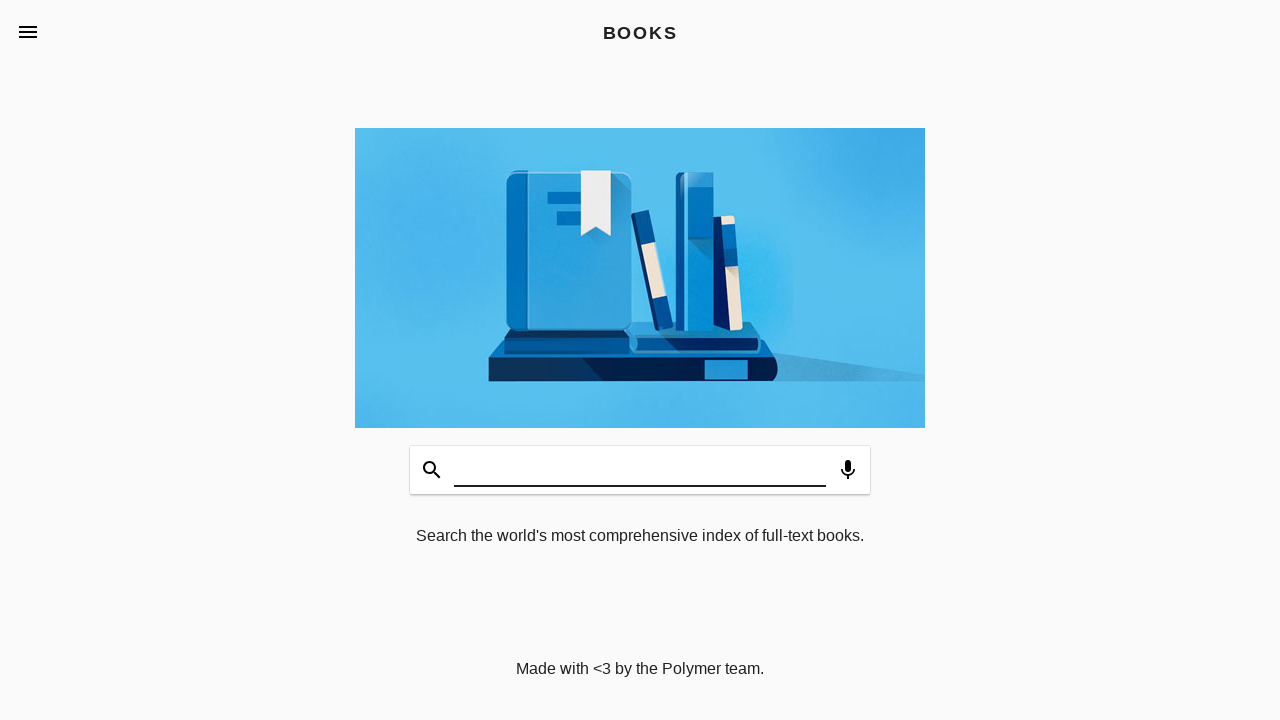

Filled shadow DOM search input field with 'Welcome' on book-app[apptitle='BOOKS'] >> #input
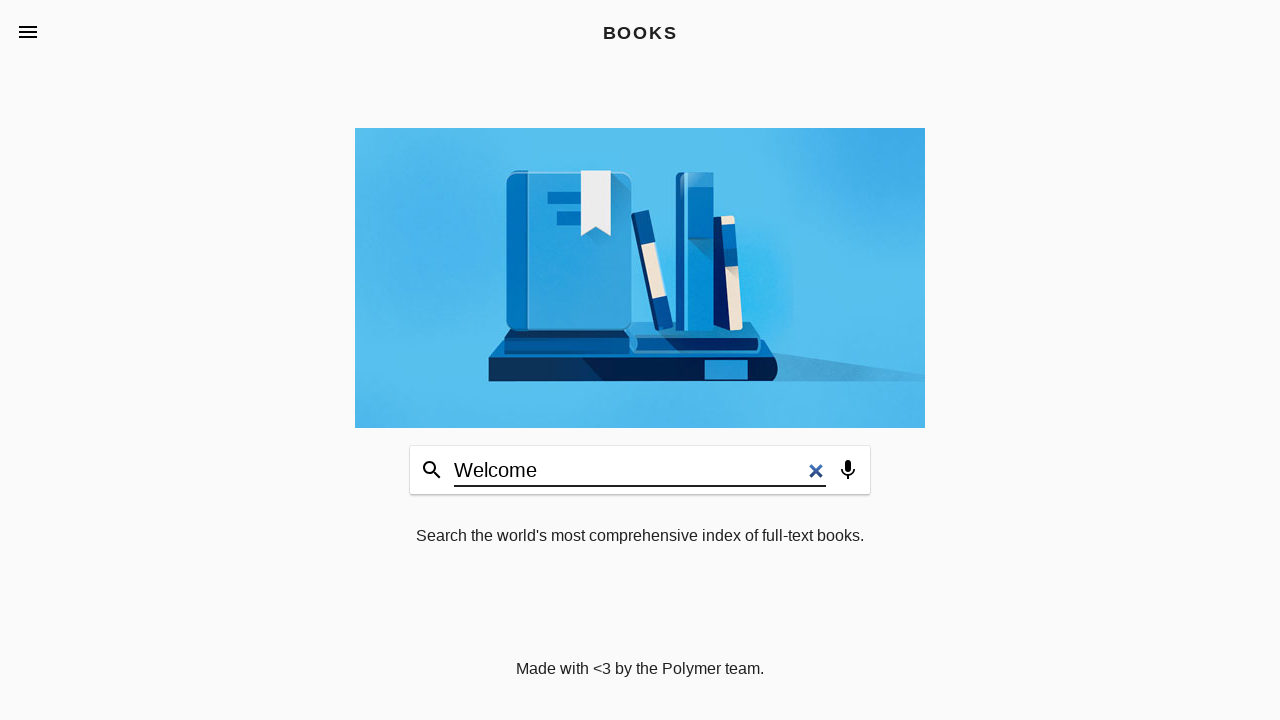

Waited 1000ms for search results to process
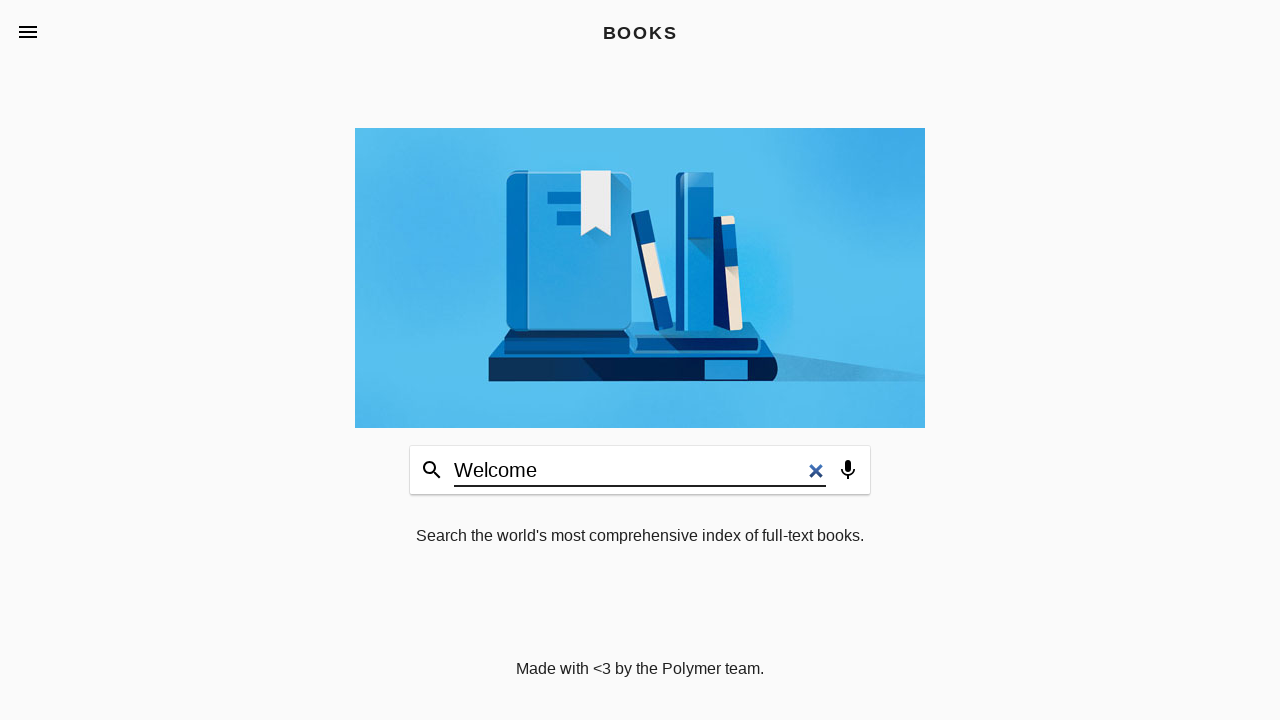

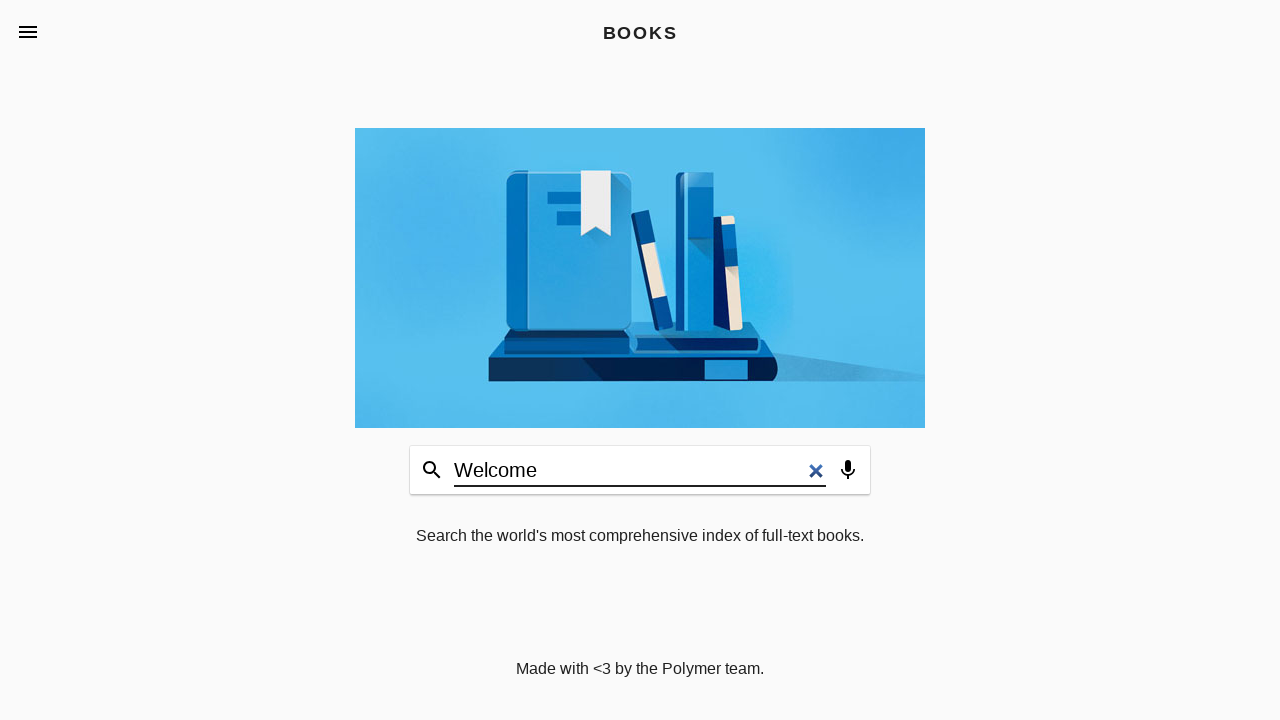